Tests form interaction on a test automation practice blog by filling a name field and selecting a radio button using JavaScript execution methods

Starting URL: https://testautomationpractice.blogspot.com/

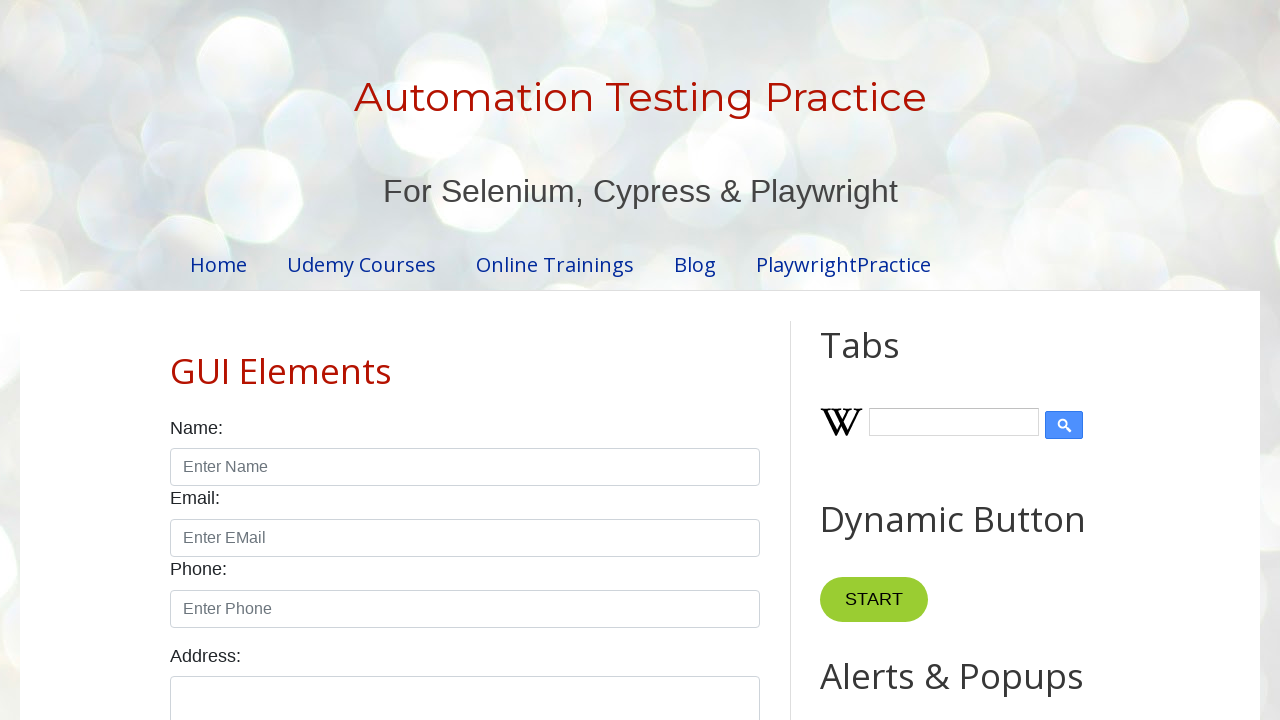

Filled name field with 'John' using JavaScript execution
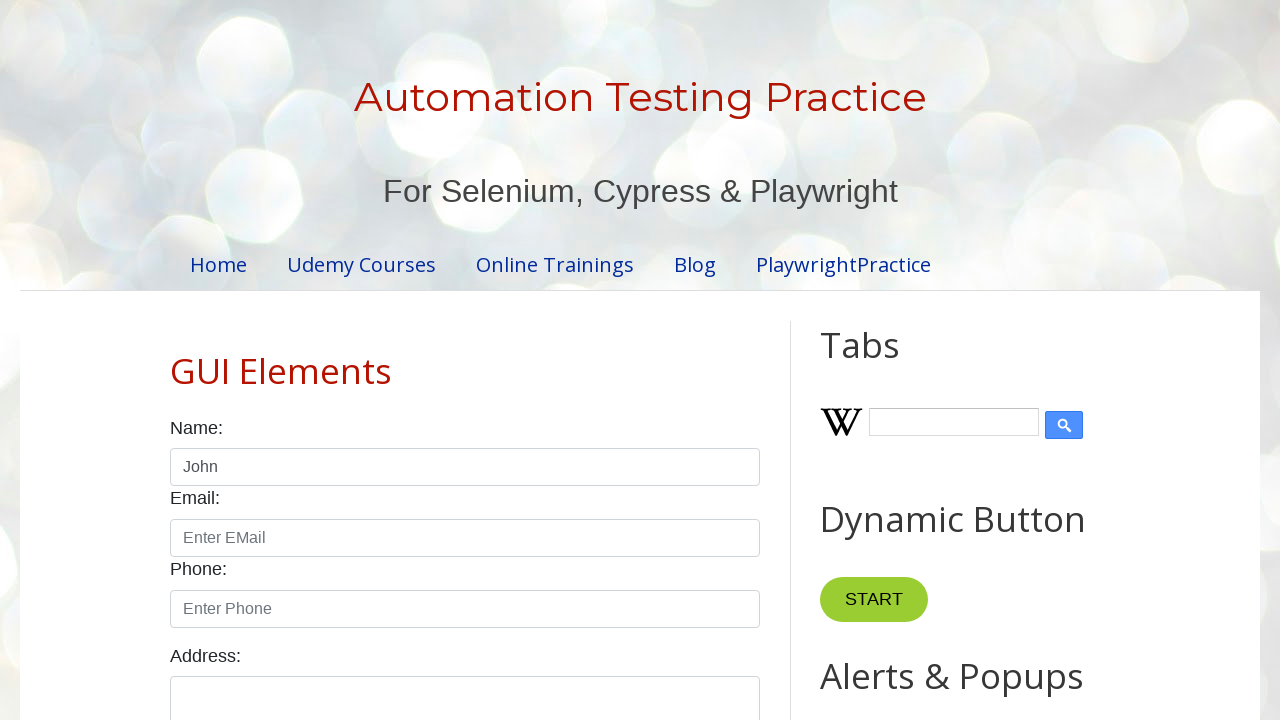

Clicked male radio button using JavaScript execution
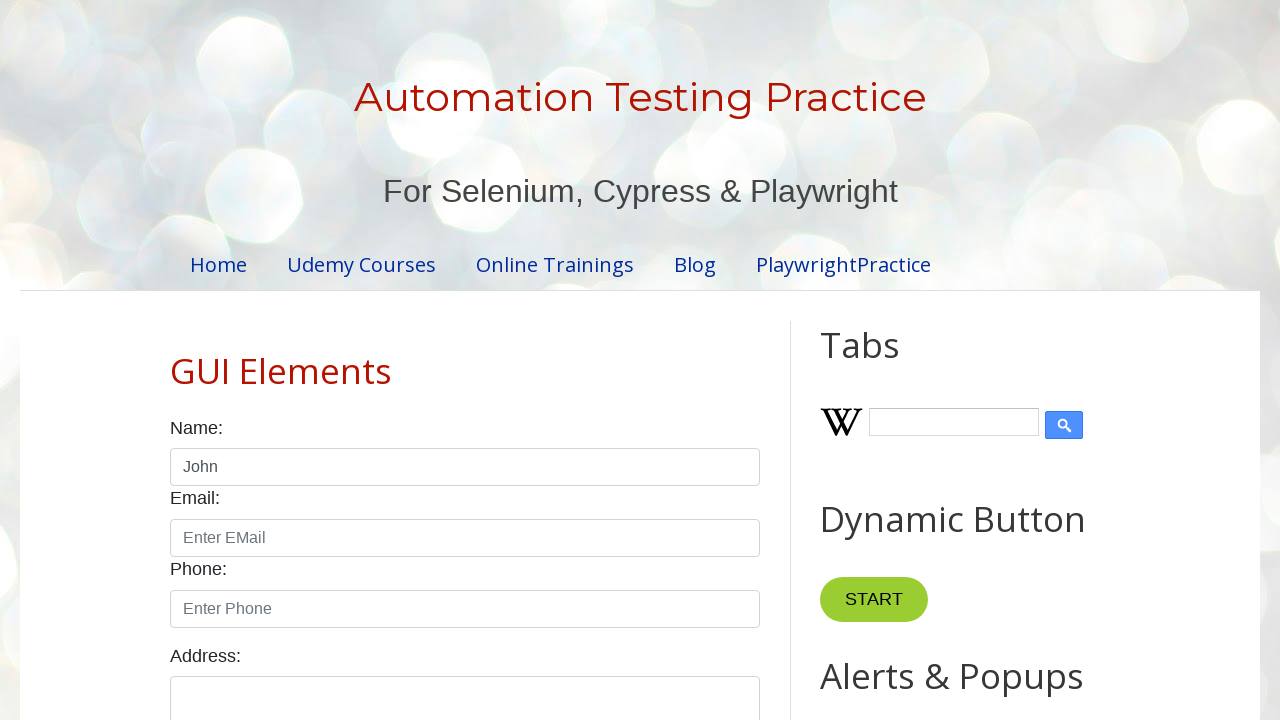

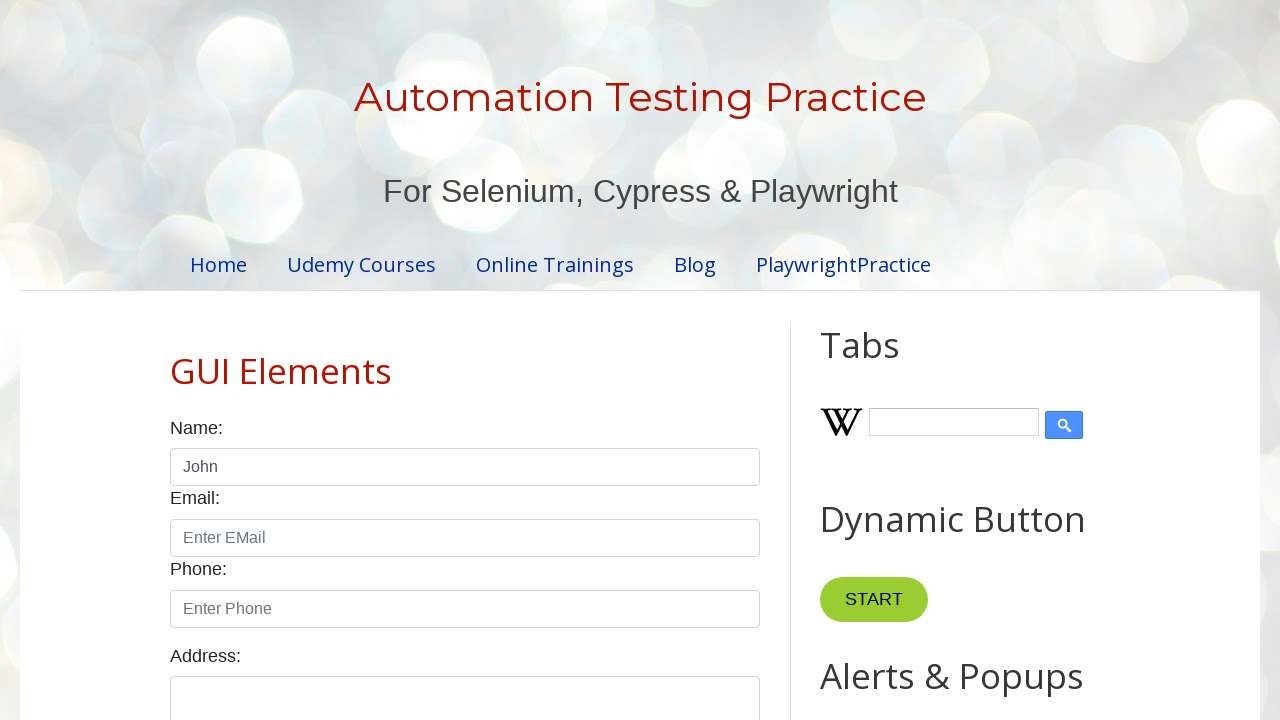